Navigates to the Yamaha Motor India bikes page and waits for the page to load.

Starting URL: https://www.yamaha-motor-india.com/yamaha-bikes.html

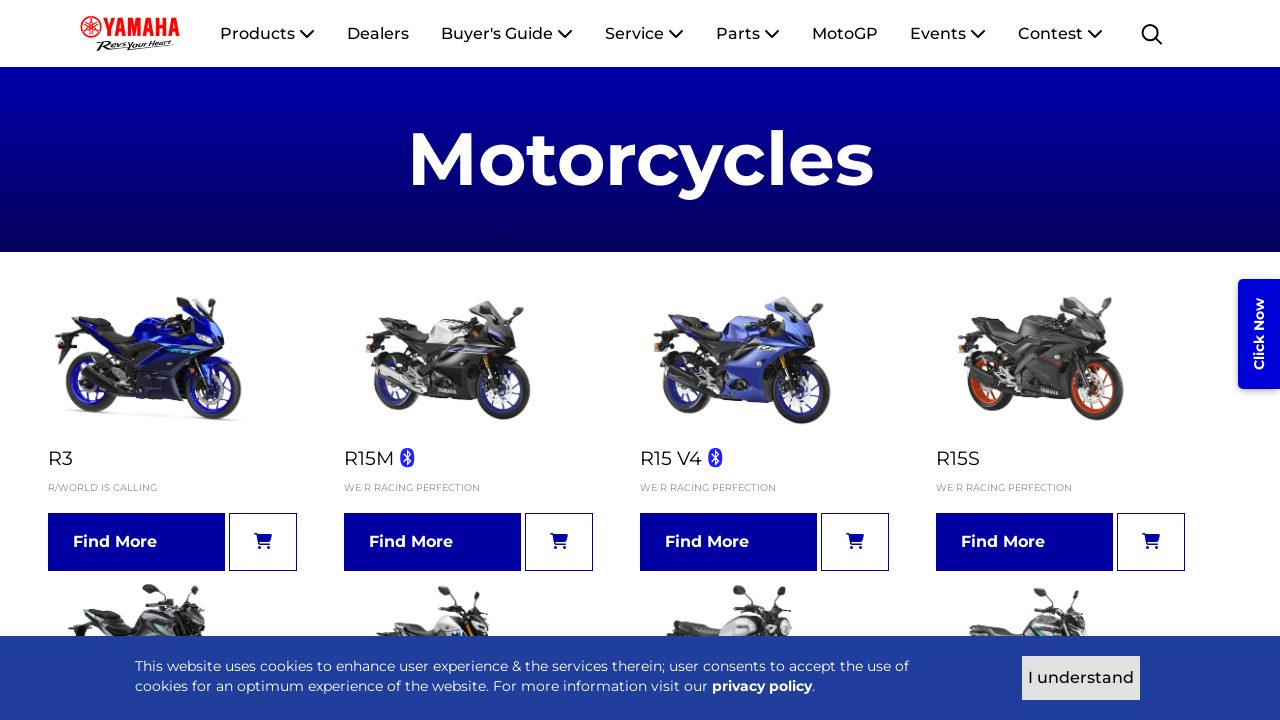

Navigated to Yamaha Motor India bikes page
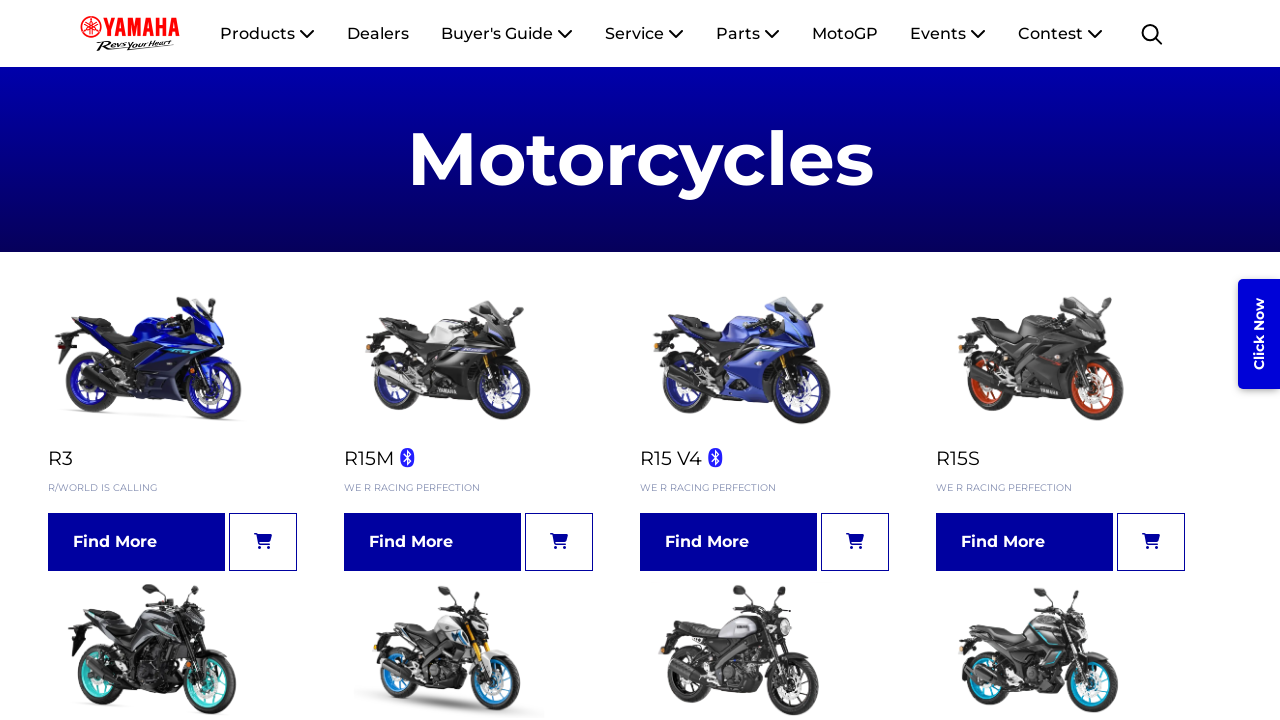

Page fully loaded with networkidle state
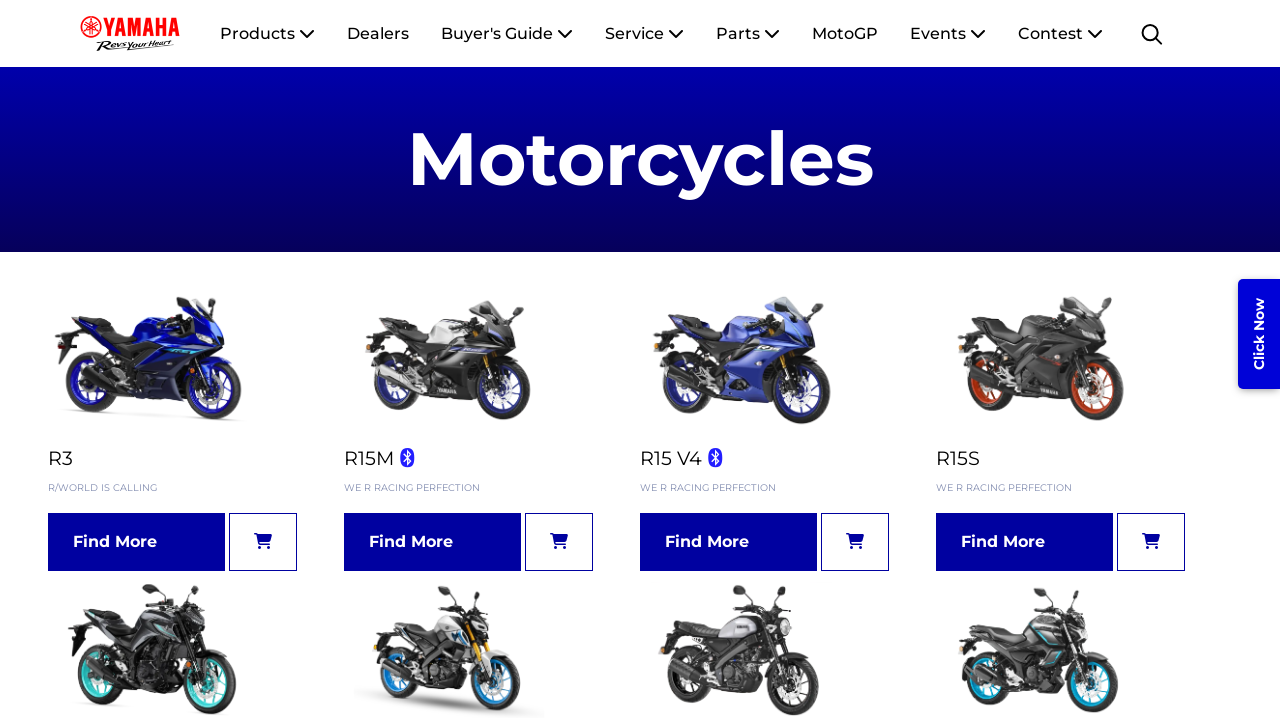

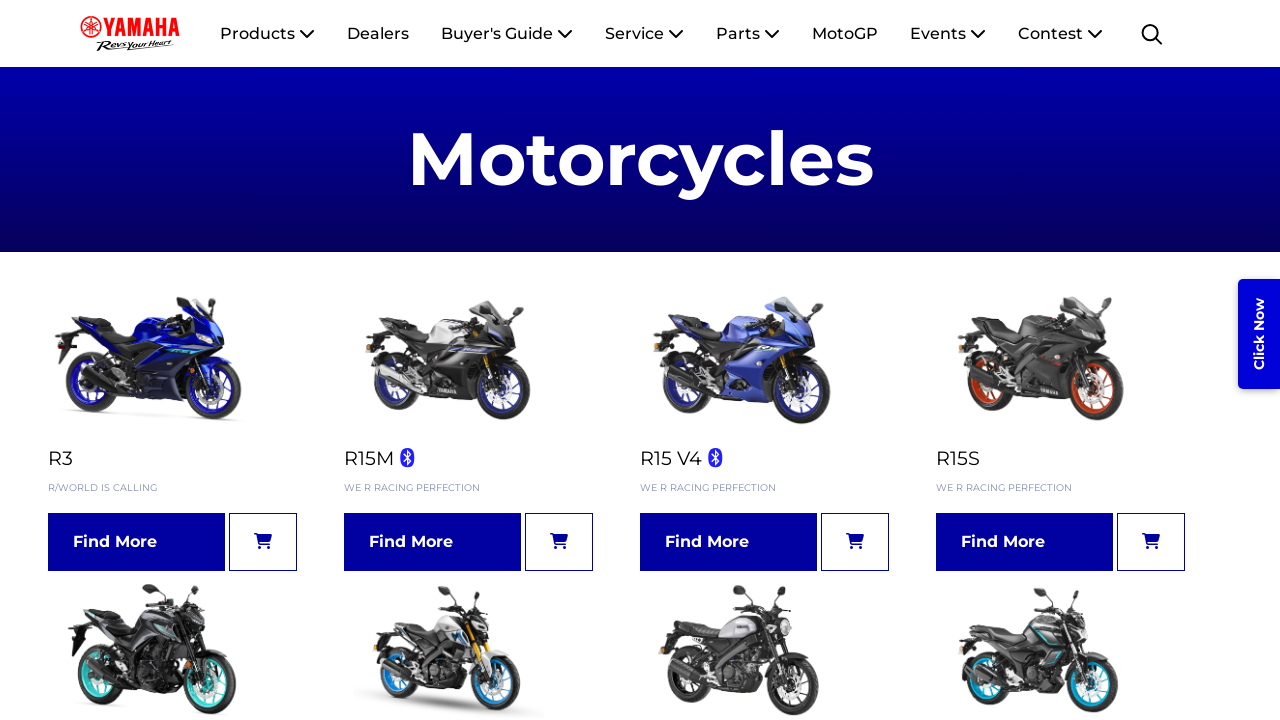